Verifies that the phone number authorization tab is available and clickable

Starting URL: https://b2c.passport.rt.ru

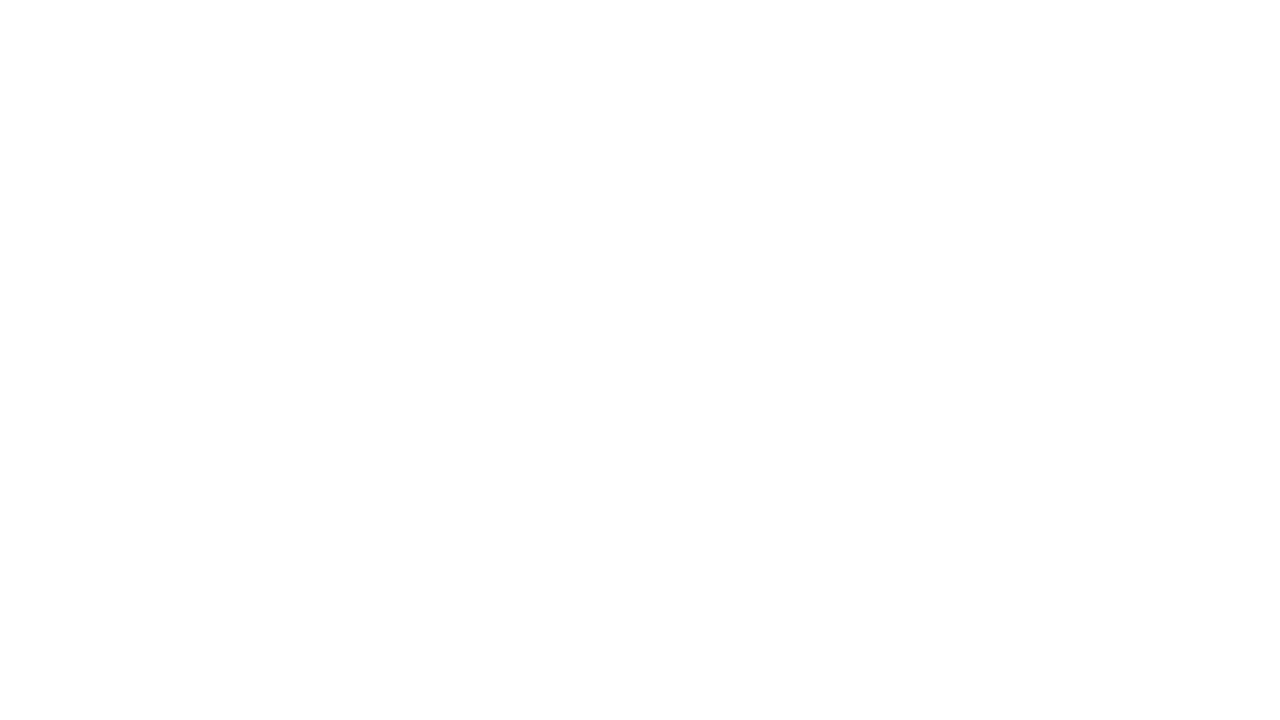

Login button became visible
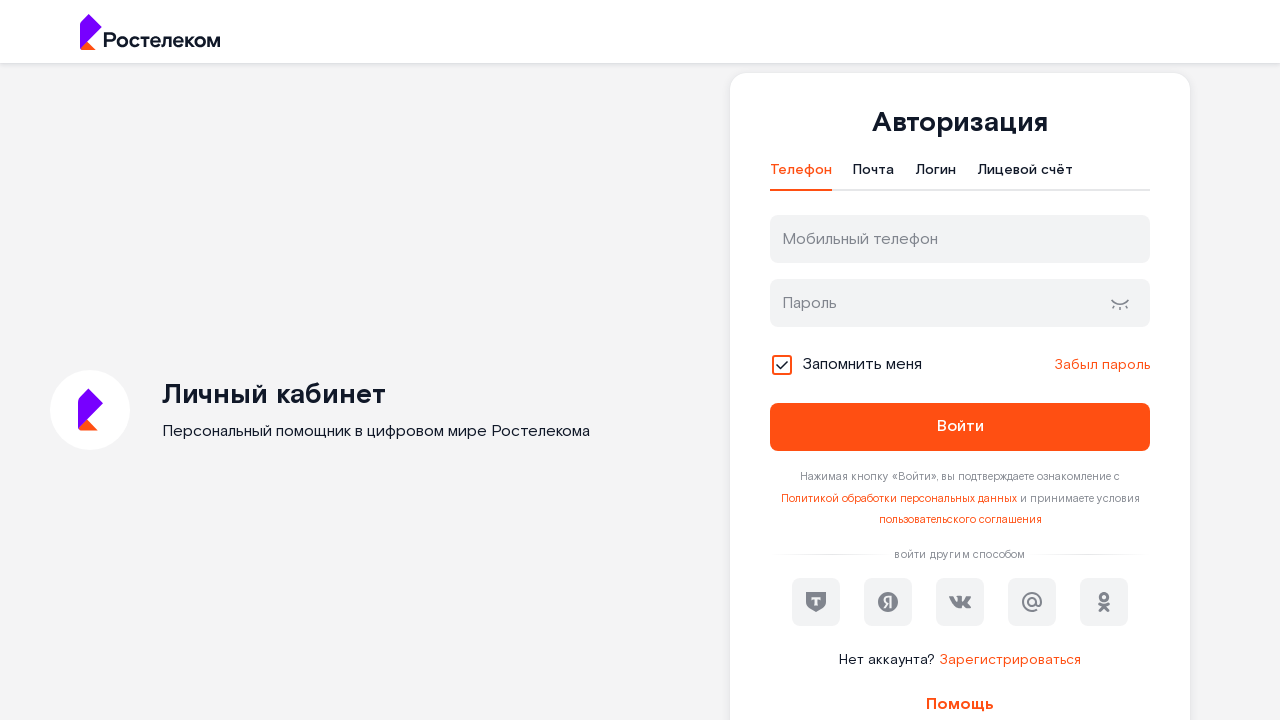

Clicked on phone number authorization tab at (801, 175) on #t-btn-tab-phone
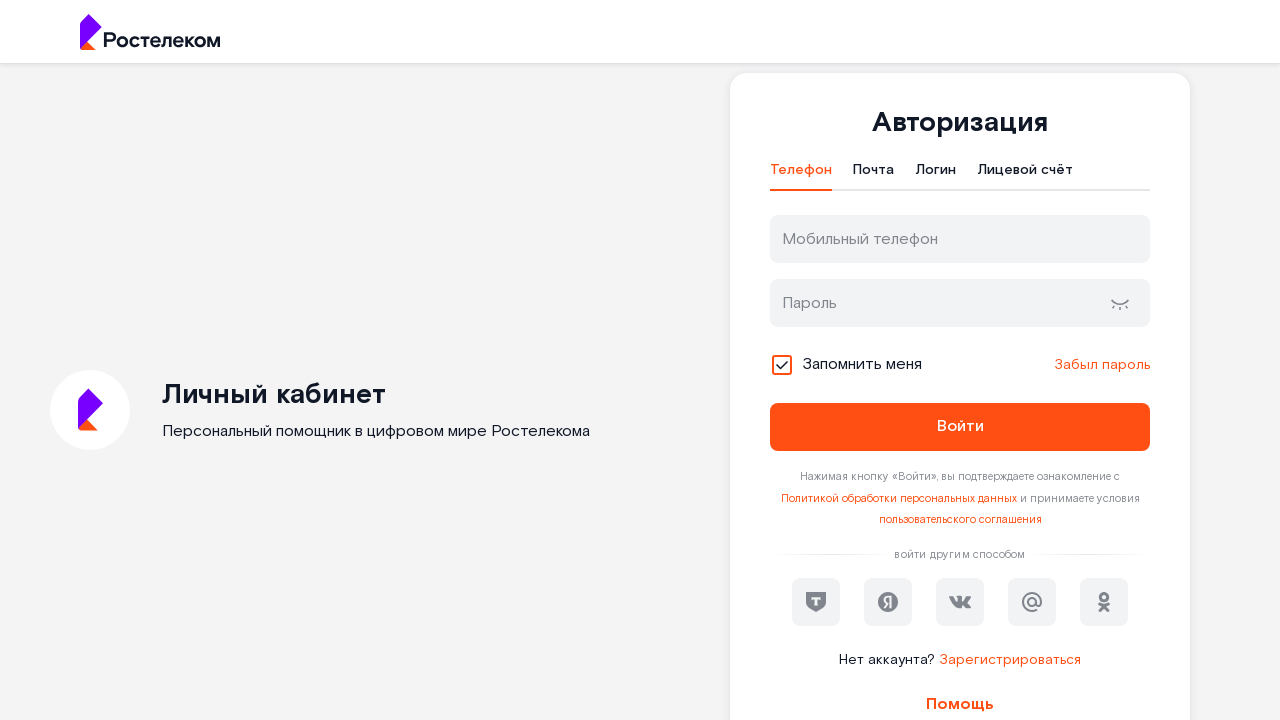

Verified phone tab displays 'Телефон' text
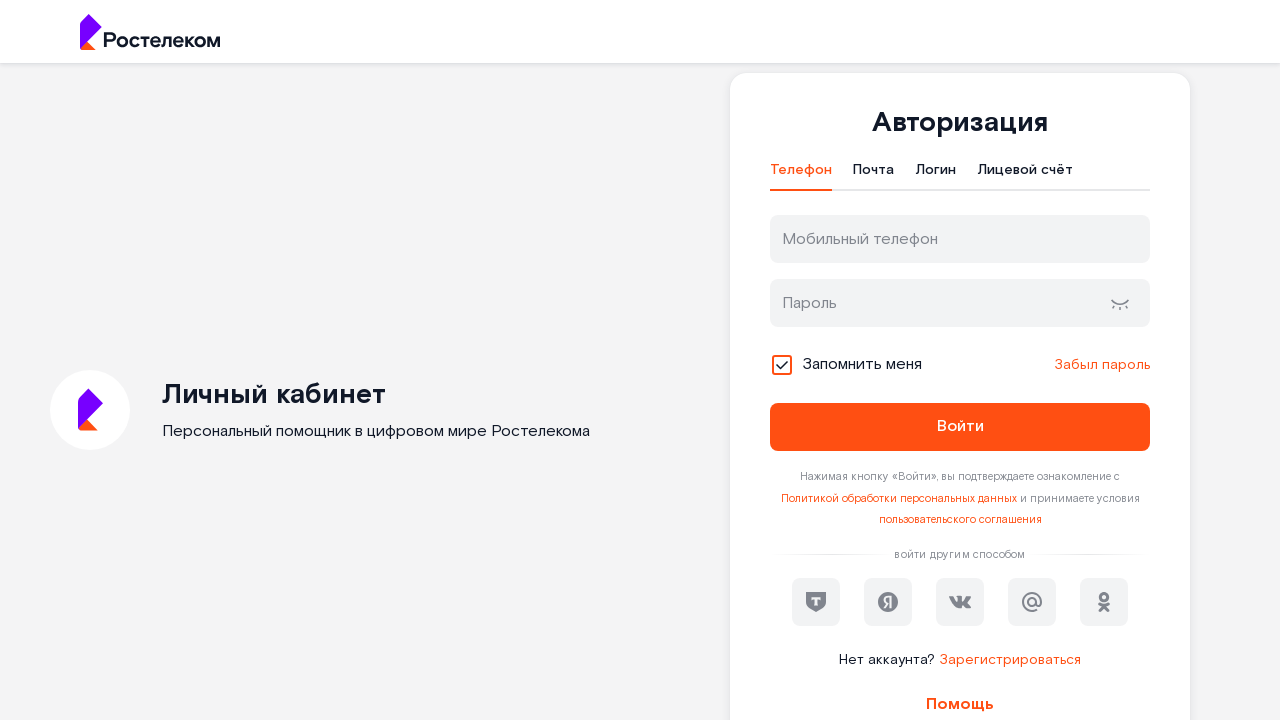

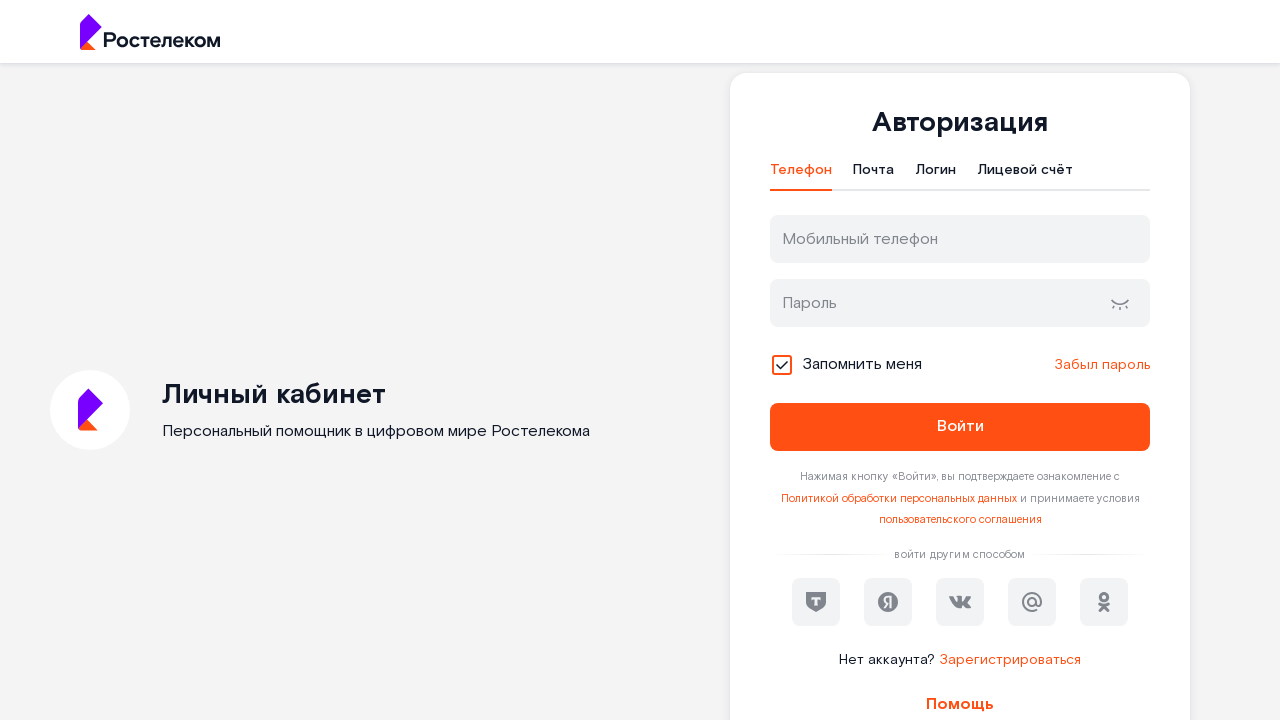